Tests that the 'Enviar' (Submit) button is present and visible on the page

Starting URL: https://carros-crud.vercel.app/

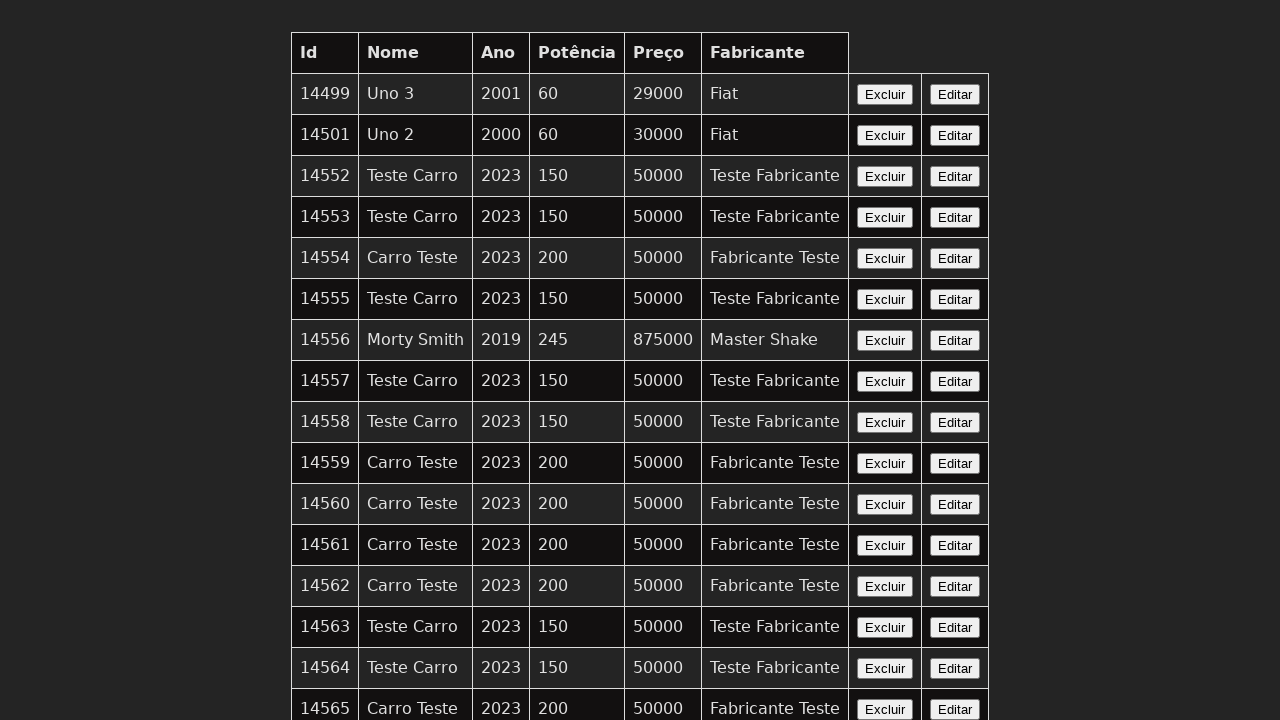

Navigated to carros-crud.vercel.app
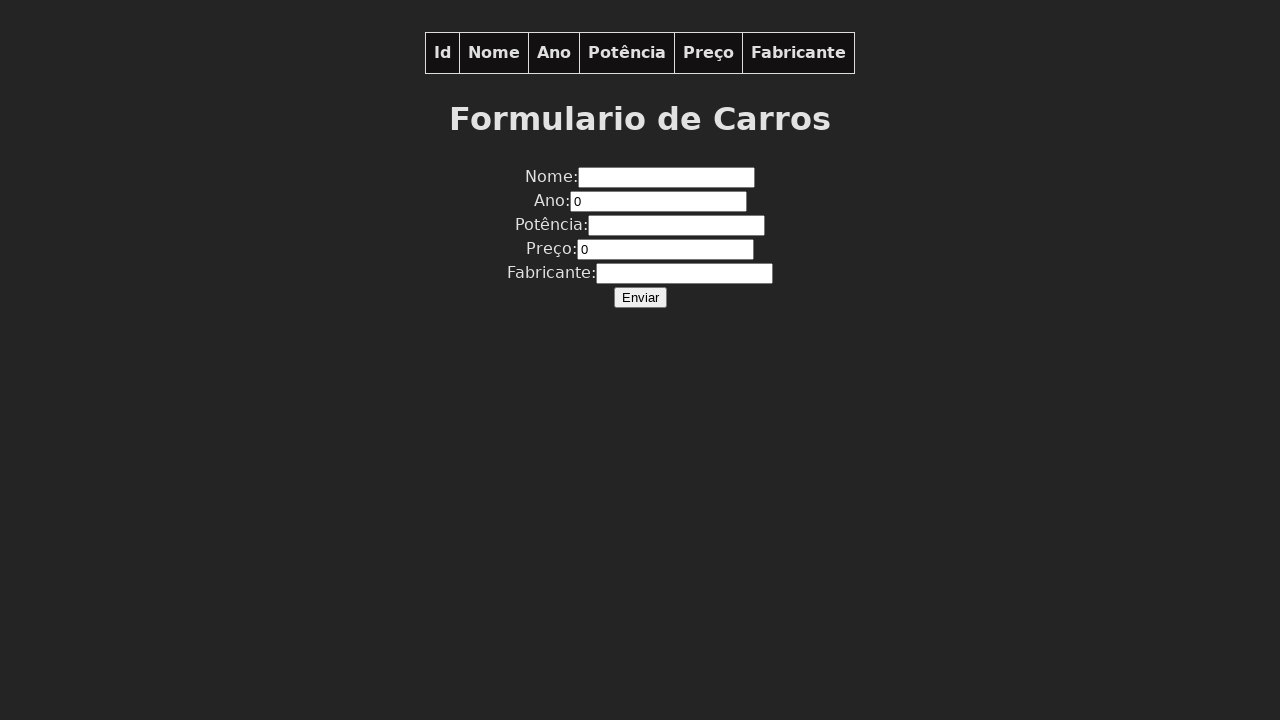

Located 'Enviar' button on the page
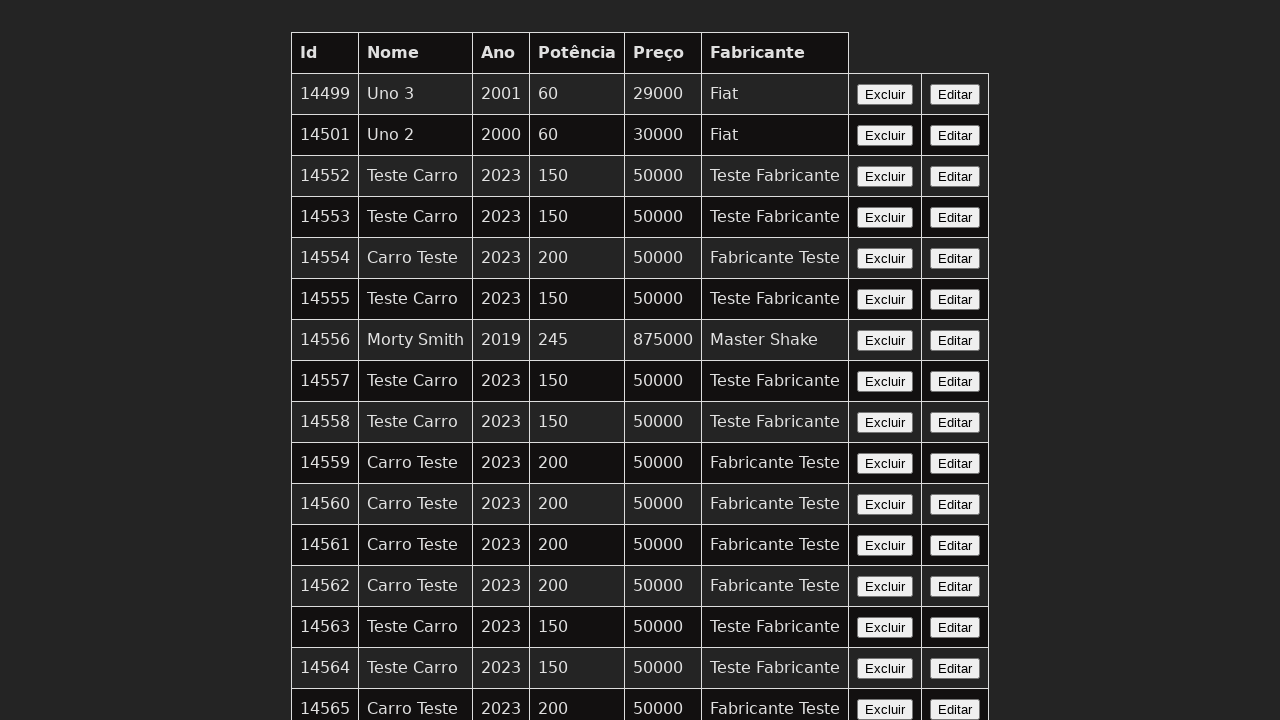

Verified that 'Enviar' button is visible
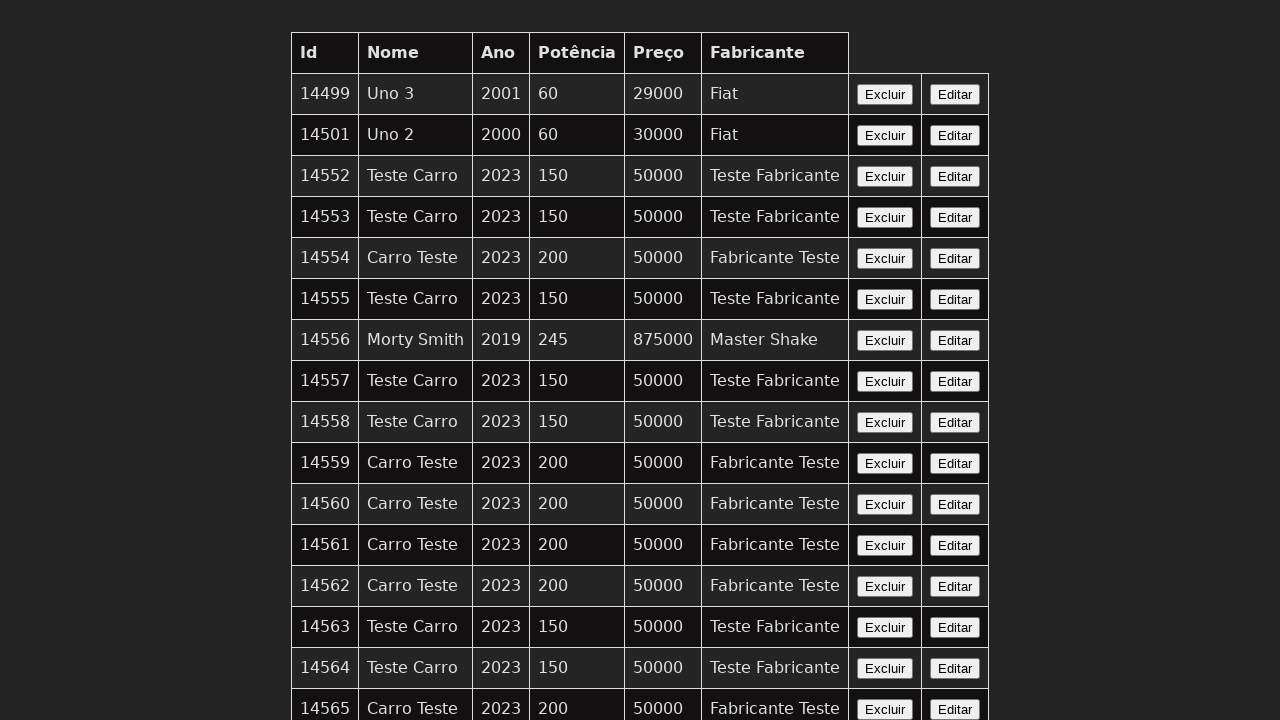

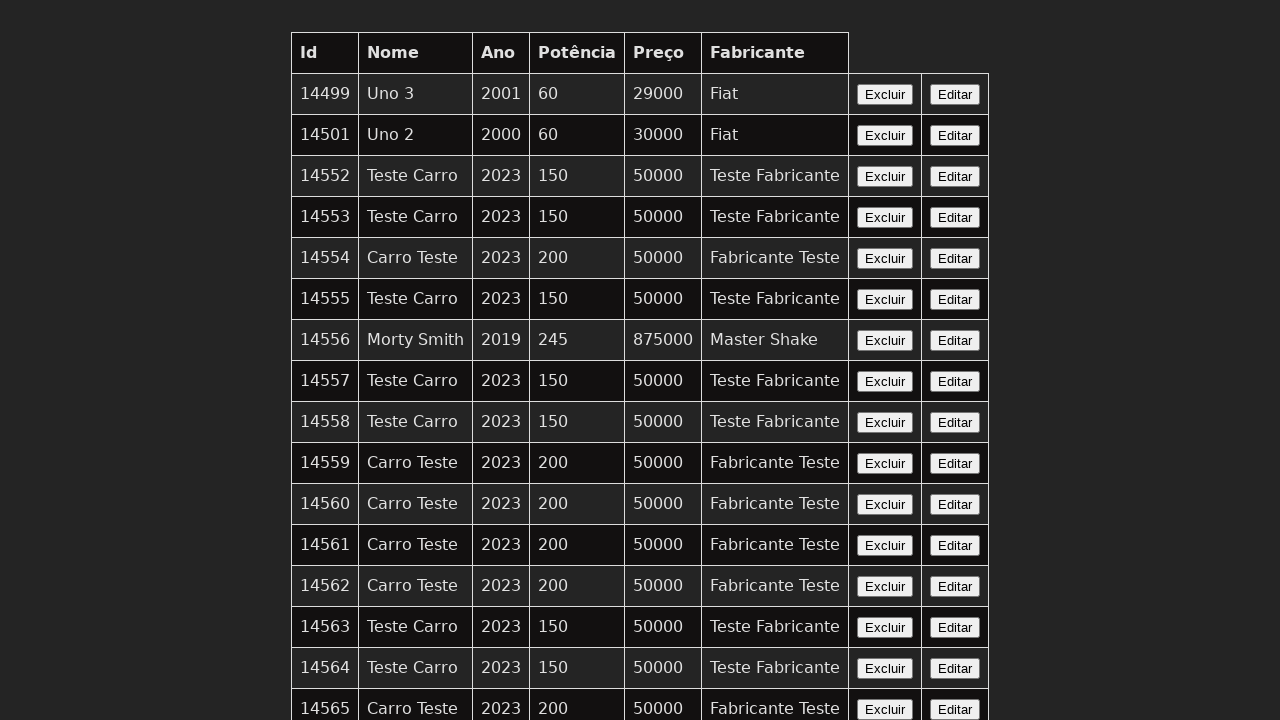